Navigates to BigBasket website with disabled infobars and notifications

Starting URL: https://www.bigbasket.com/

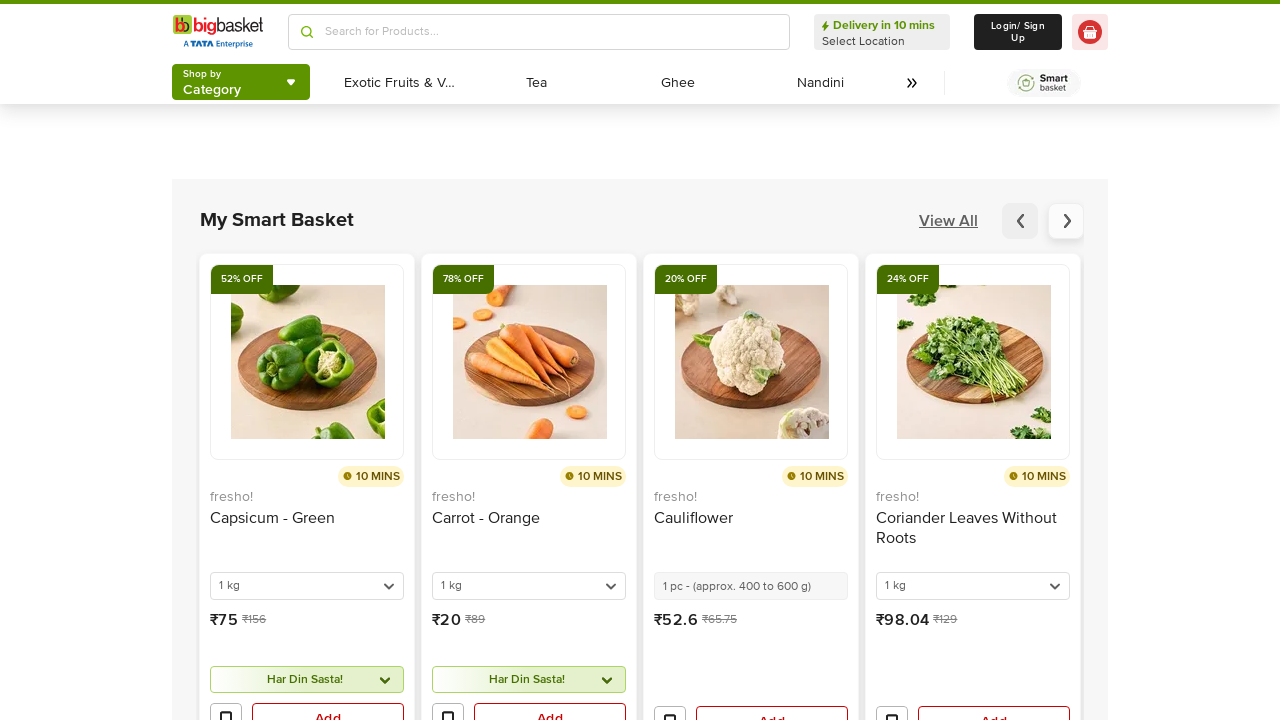

Navigated to BigBasket website with disabled infobars and notifications
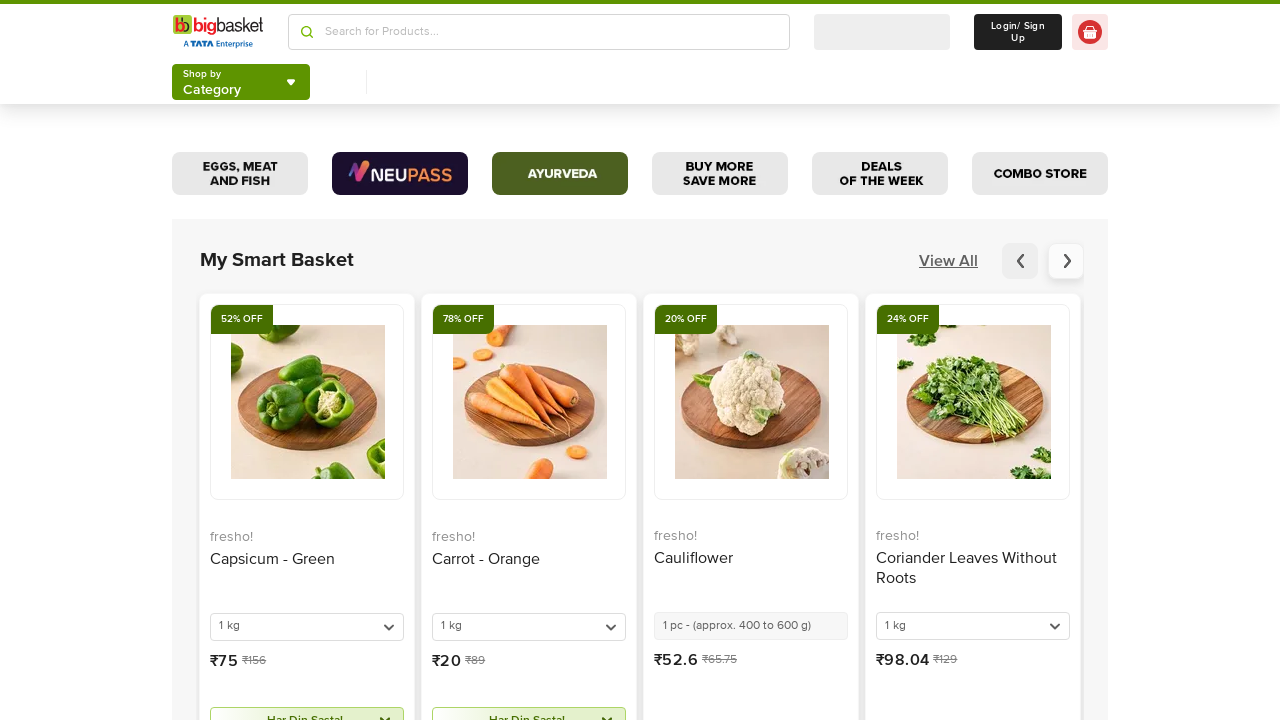

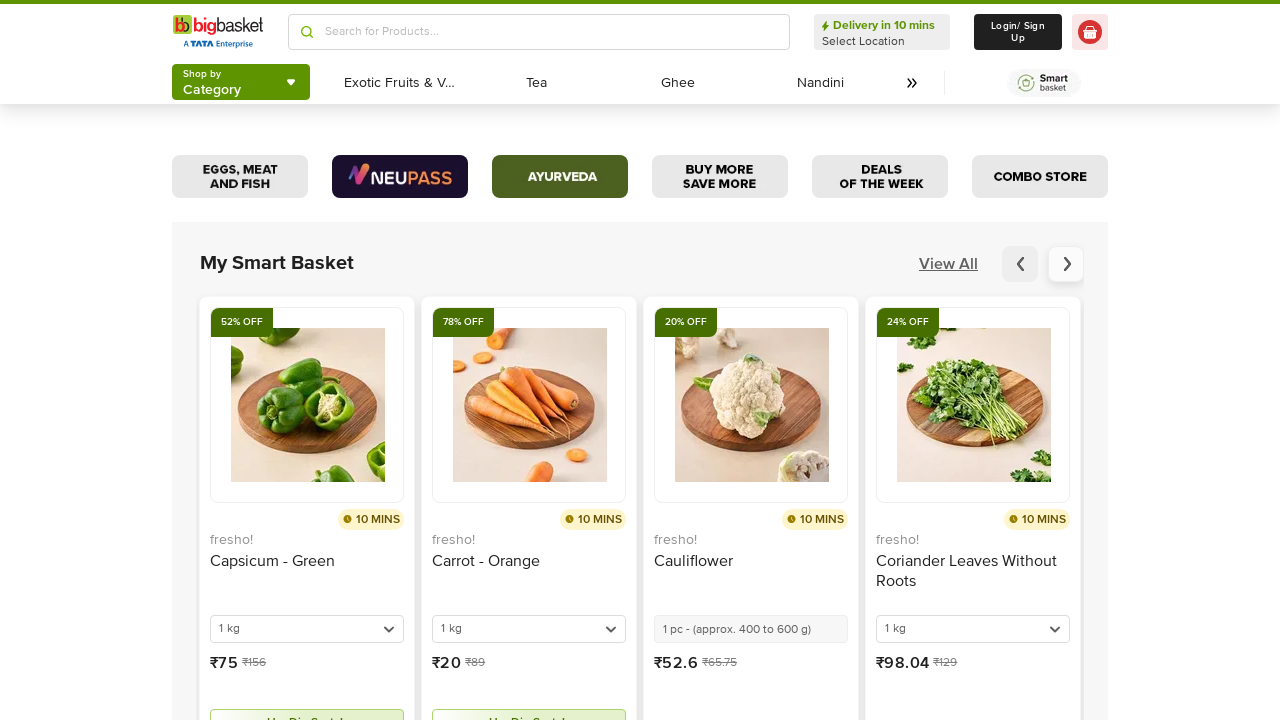